Tests listbox/multi-select dropdown functionality by selecting multiple options by index and then deselecting one option.

Starting URL: https://seleniumsreekanth.blogspot.in/2015/08/listbox-example.html

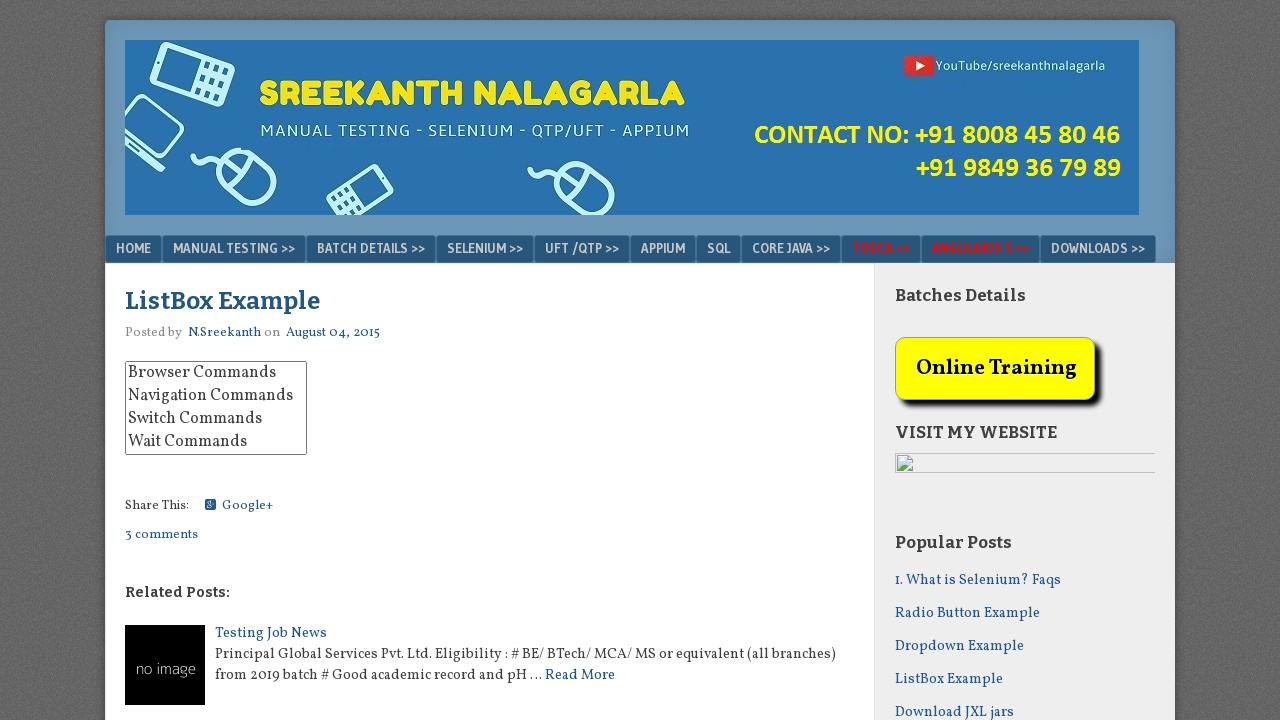

Located the multi-select listbox element with ID 'selenium_CMD'
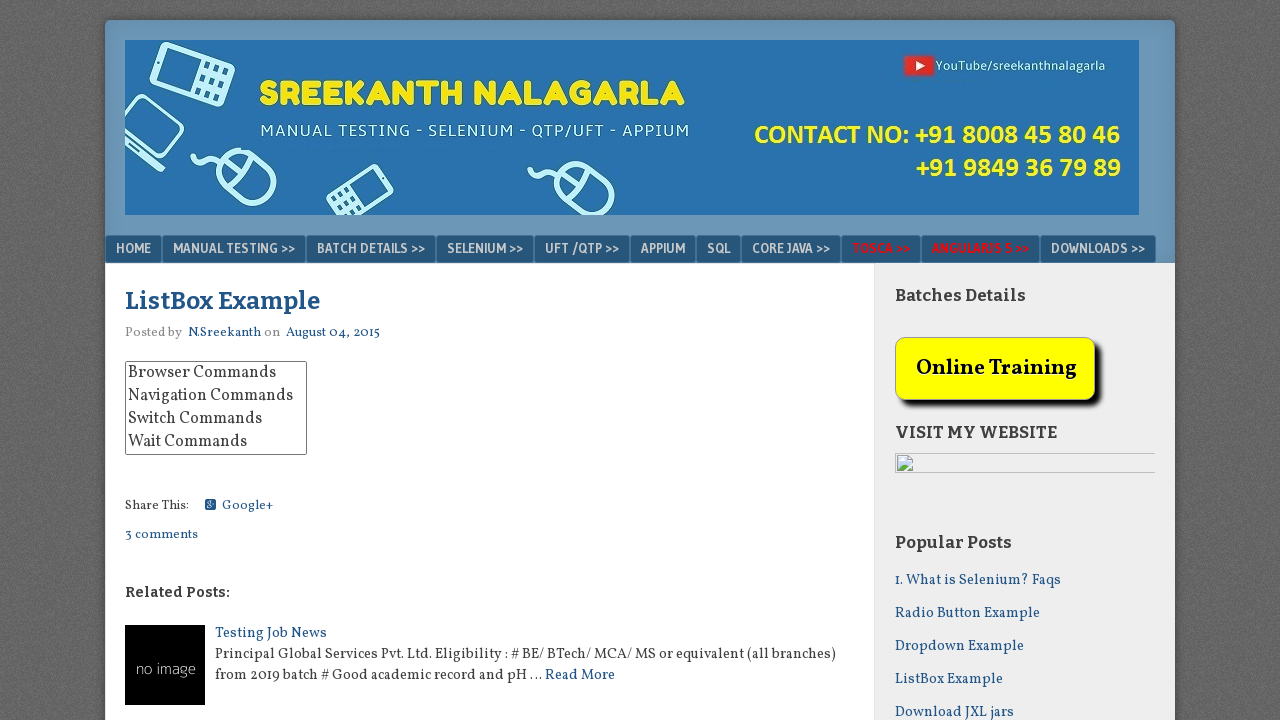

Selected option at index 0 on #selenium_CMD
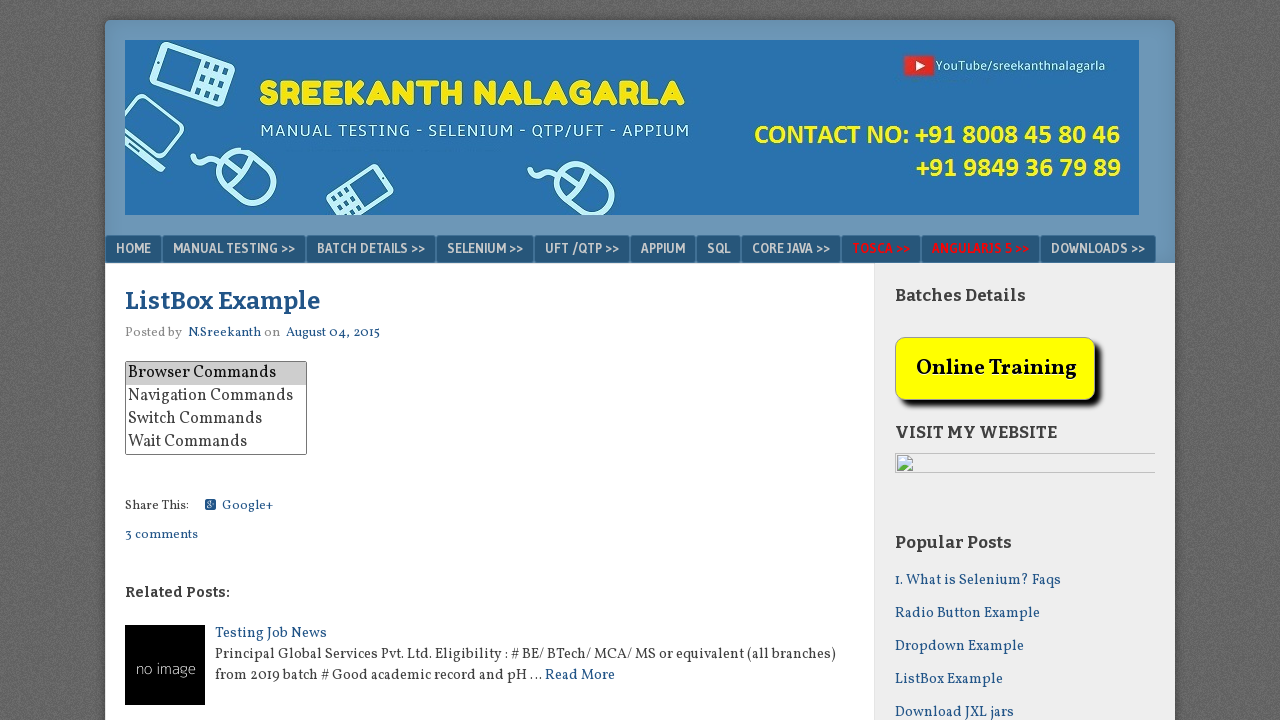

Selected option at index 2 on #selenium_CMD
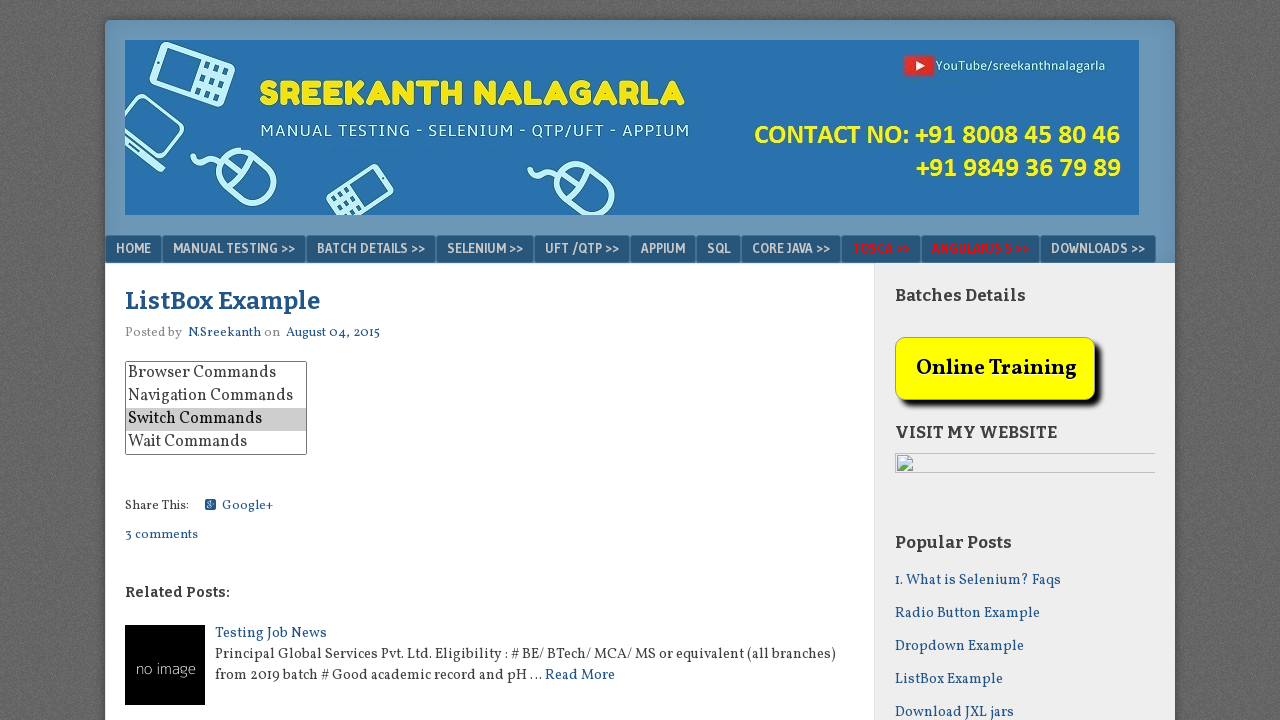

Selected option at index 3 on #selenium_CMD
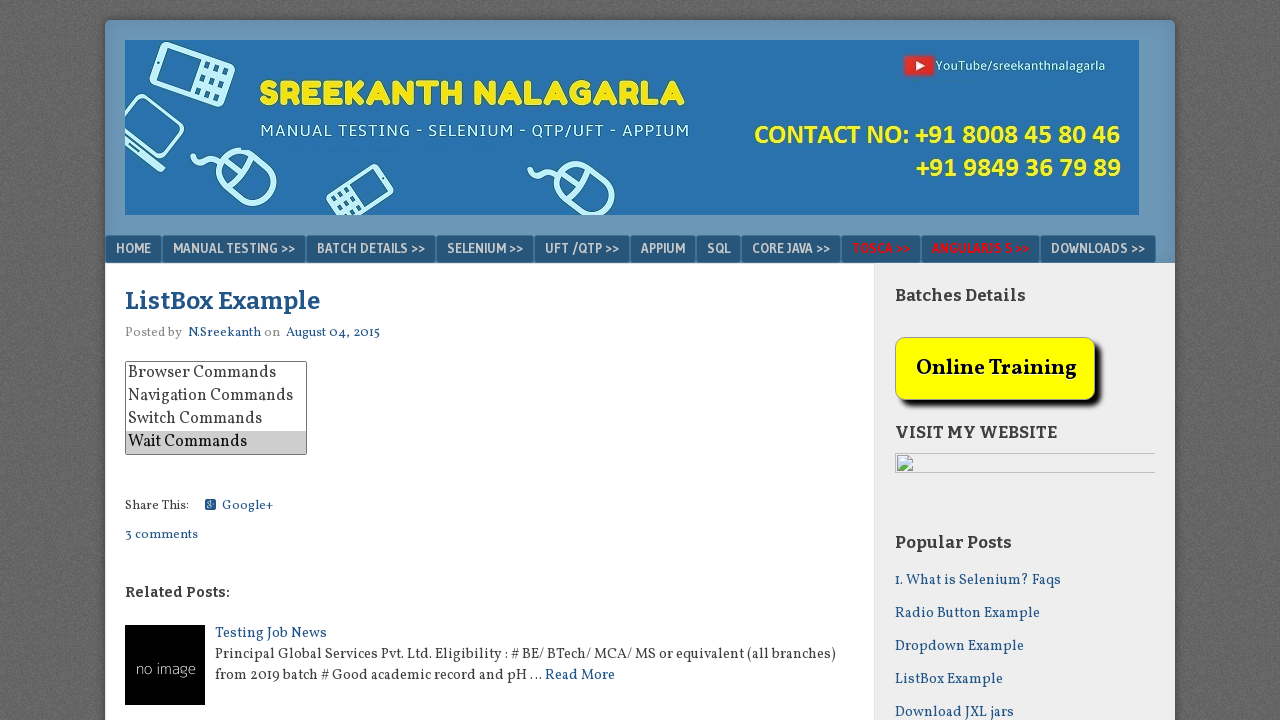

Selected option at index 1 on #selenium_CMD
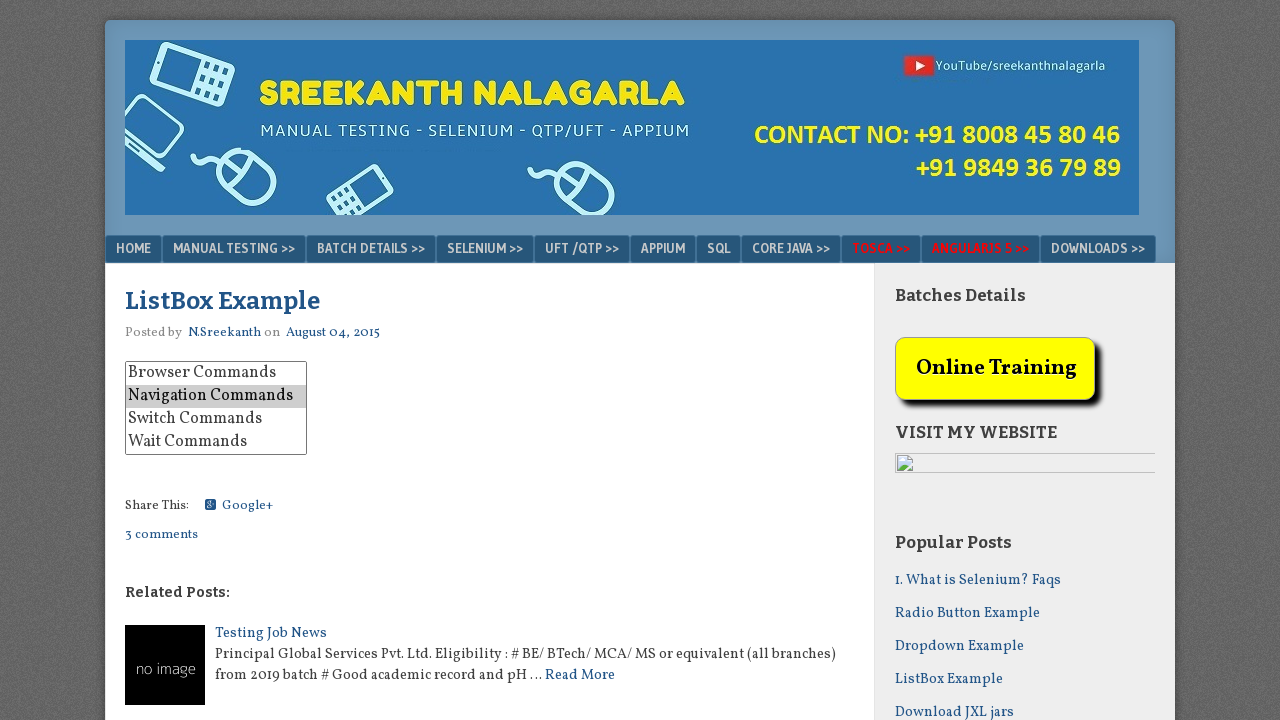

Executed JavaScript to clear all selections and then select indices 0, 1, and 3, effectively deselecting index 2
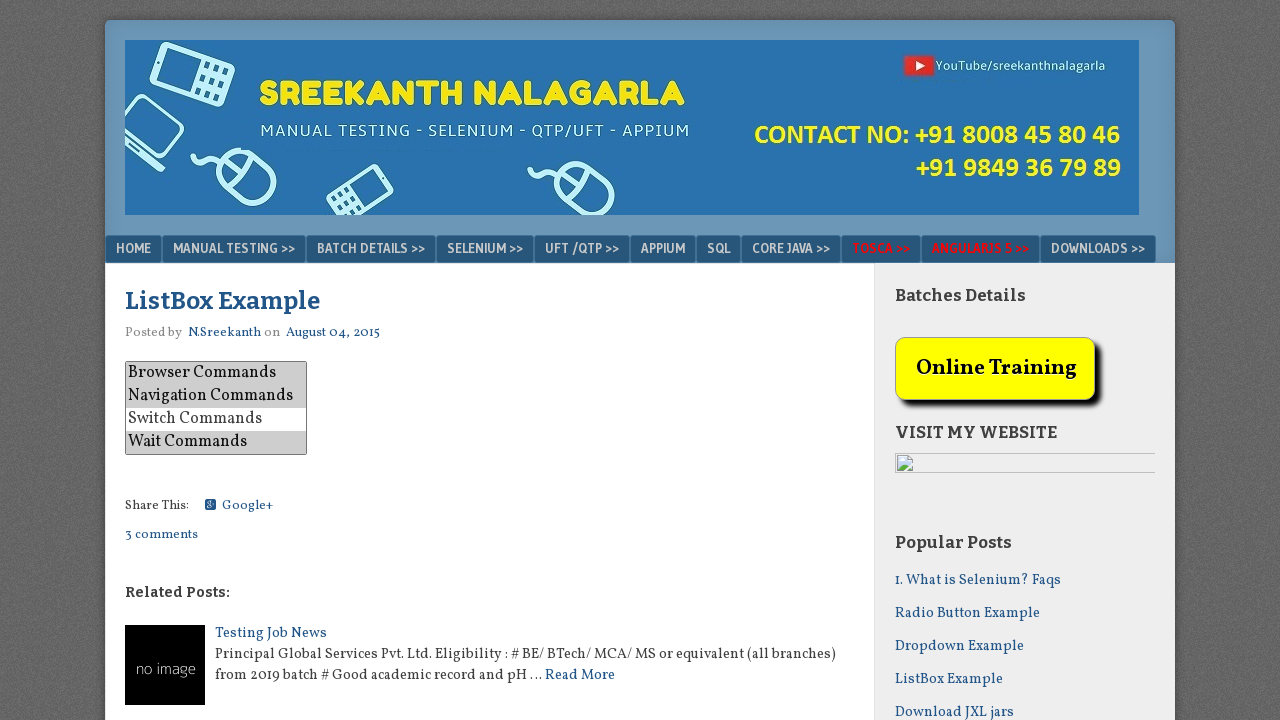

Waited 1 second for selections to be applied
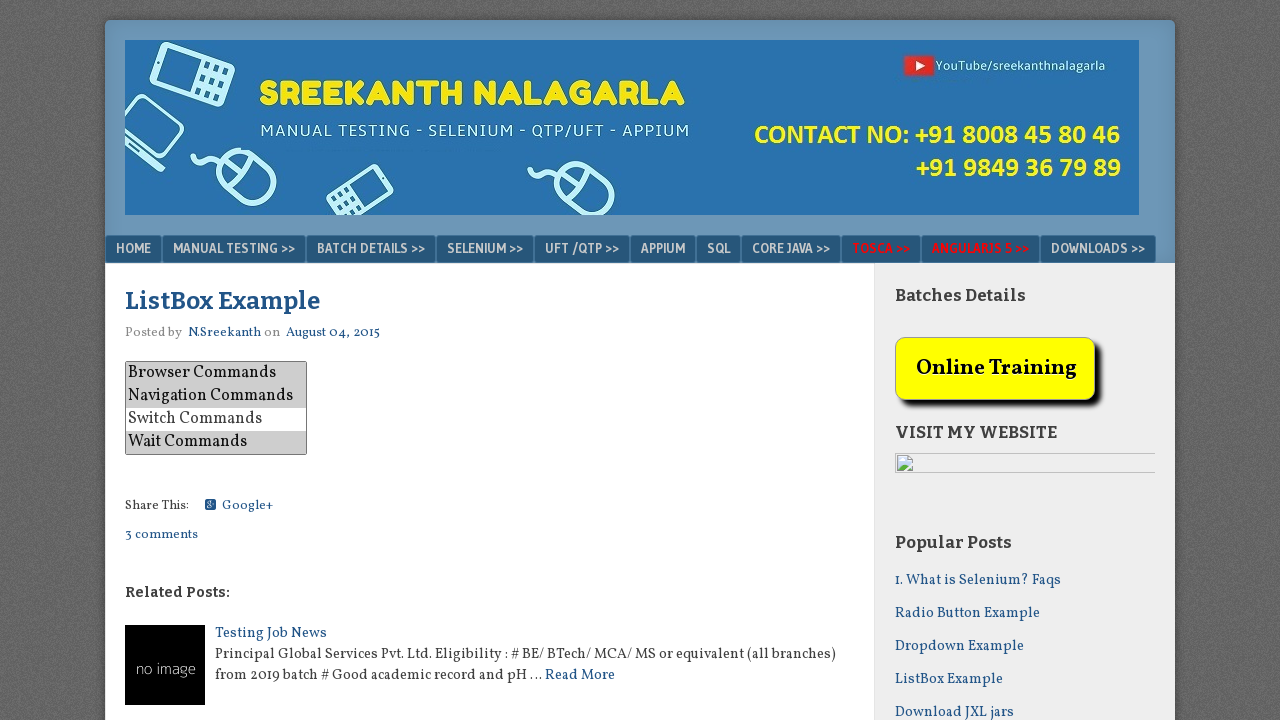

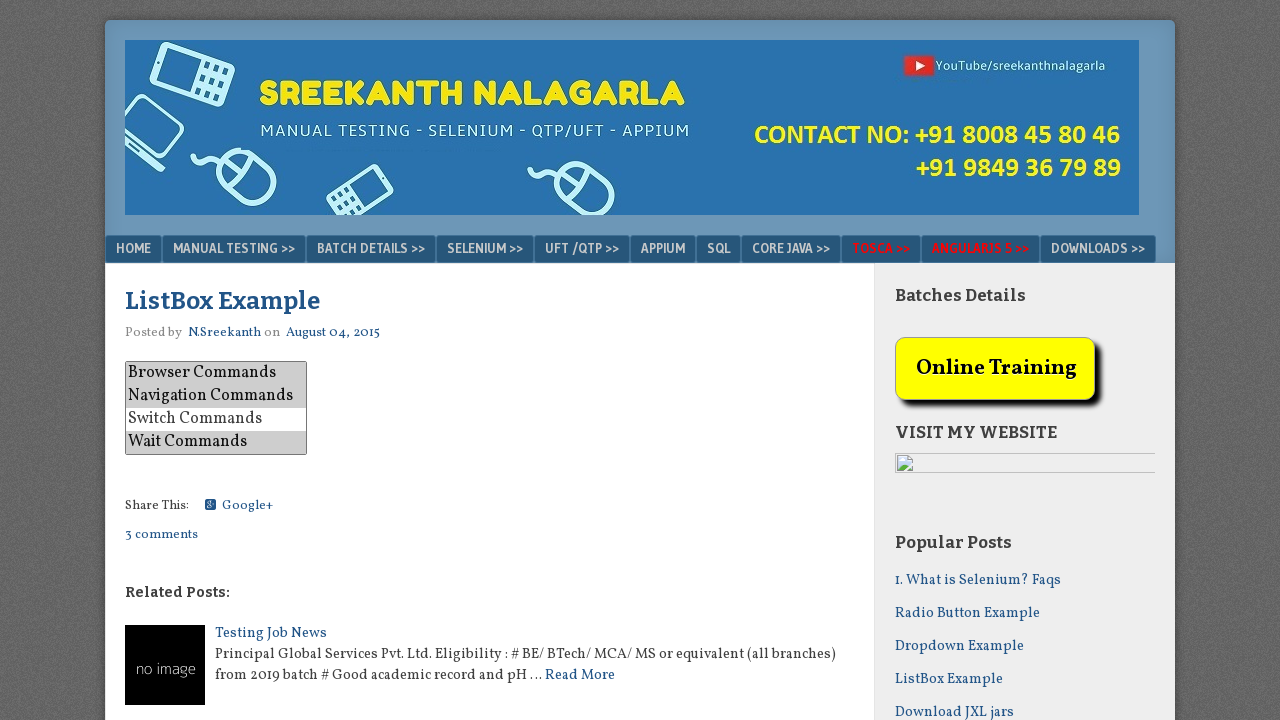